Tests locating an element by tag name and retrieving the text content of an h5 heading on the practice form page

Starting URL: https://demoqa.com/automation-practice-form

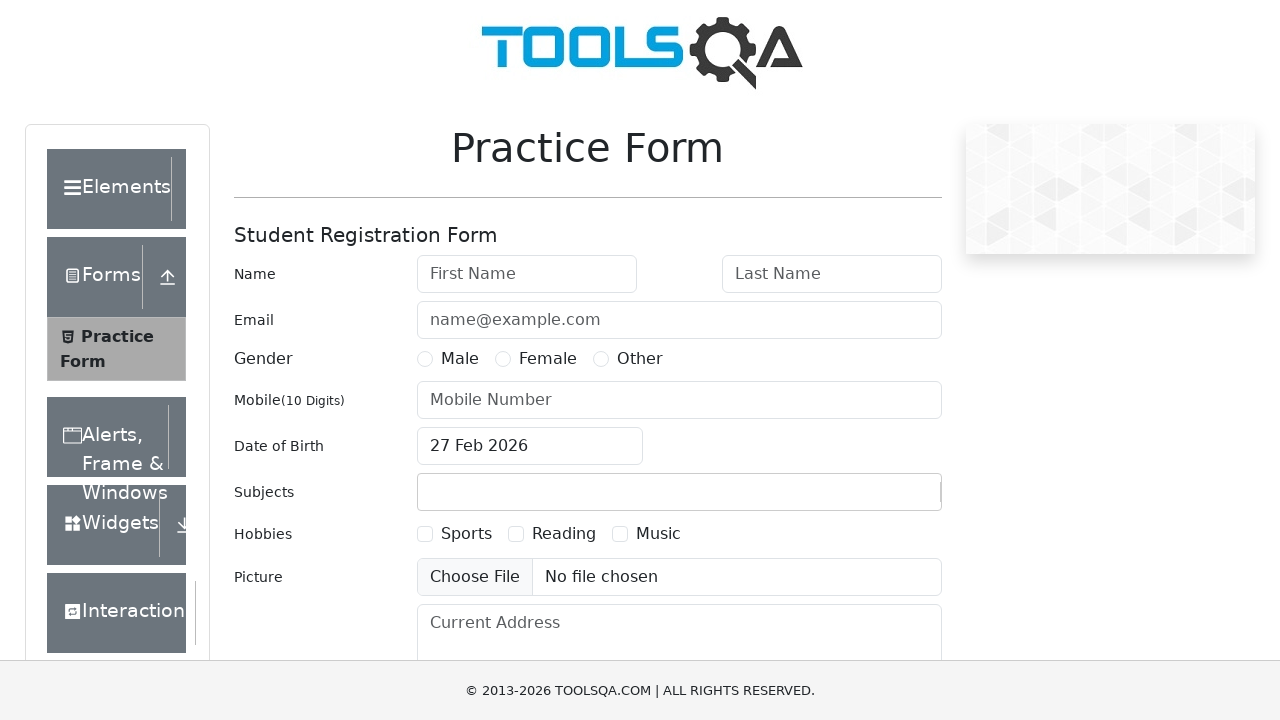

Navigated to automation practice form page
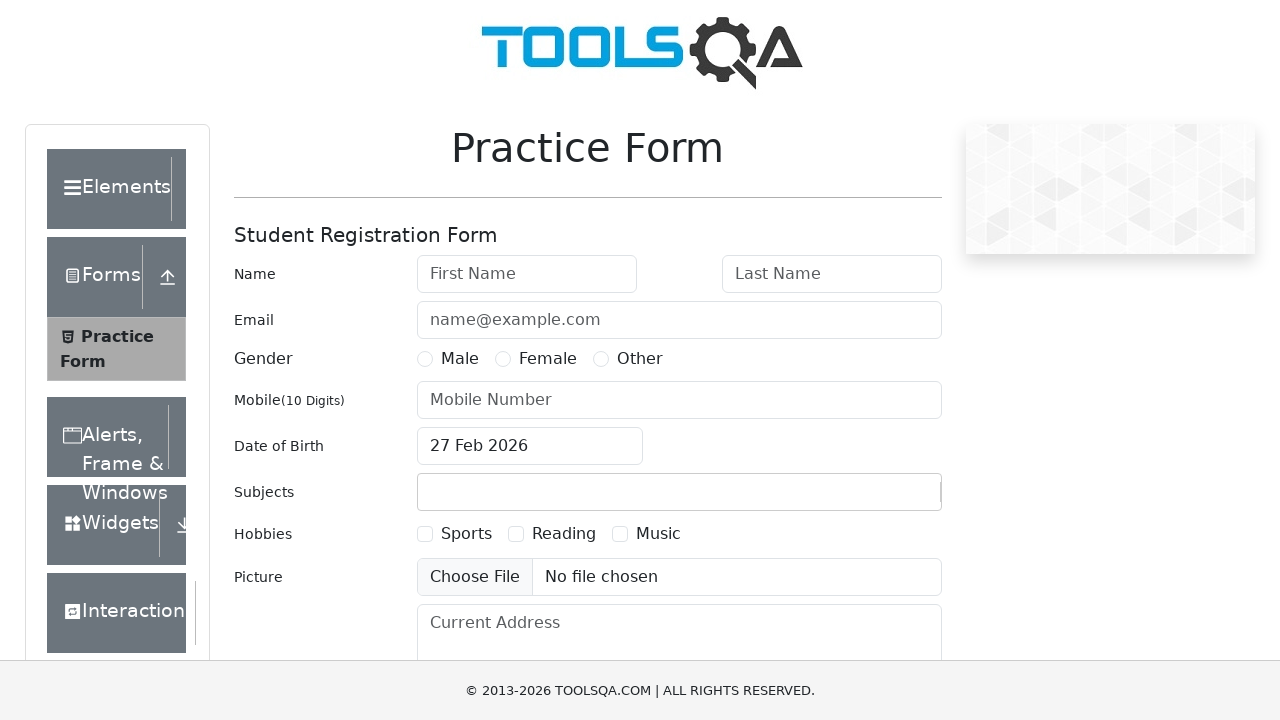

Waited for h5 element to be visible on the page
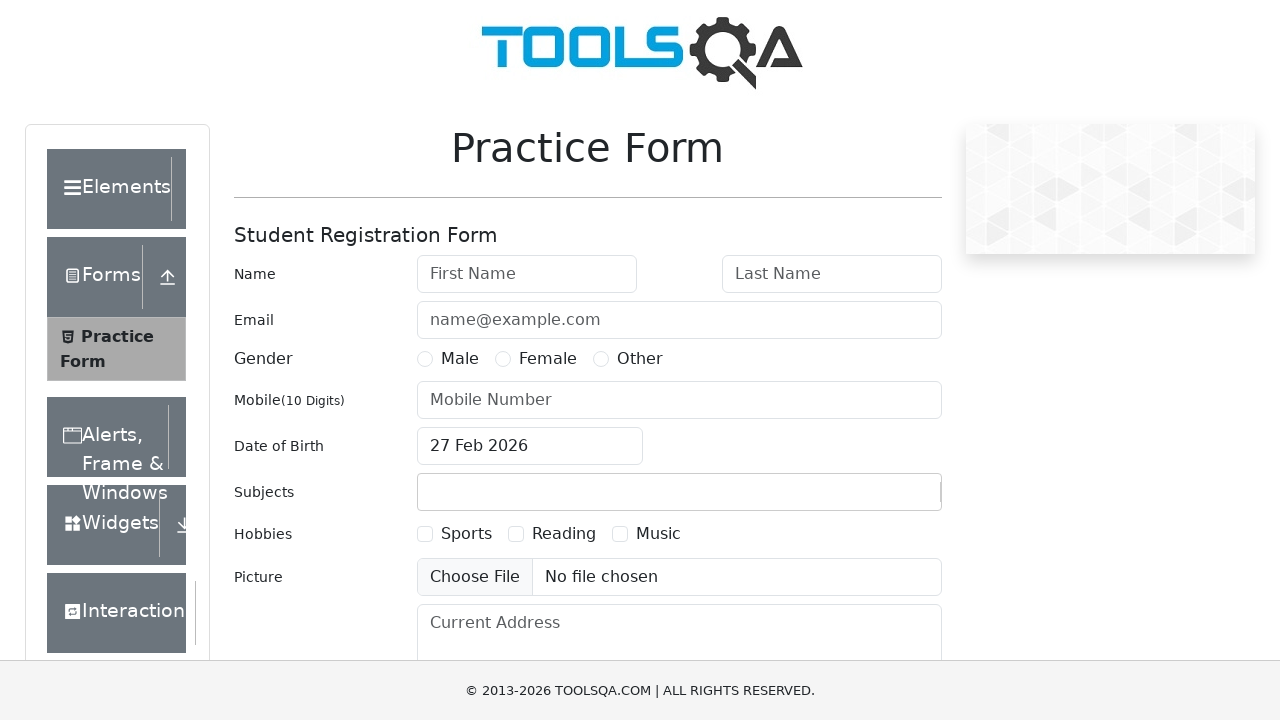

Retrieved text content from h5 heading element
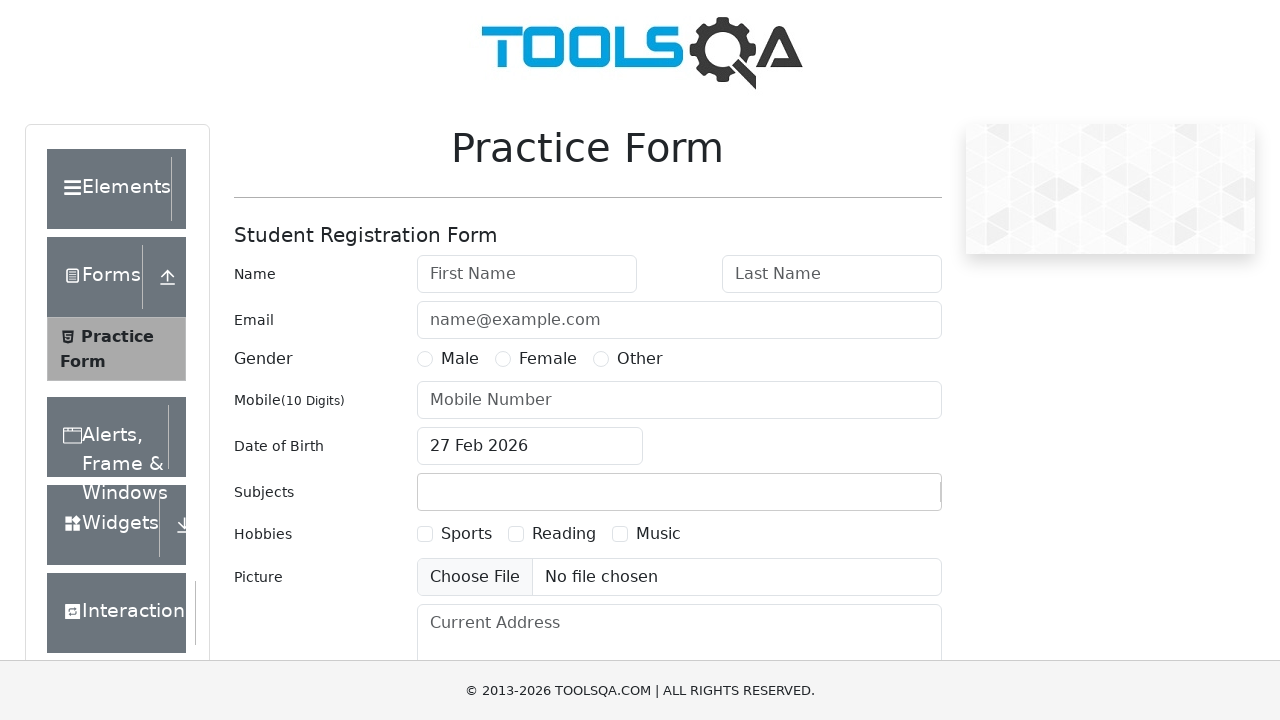

Printed h5 text content: Student Registration Form
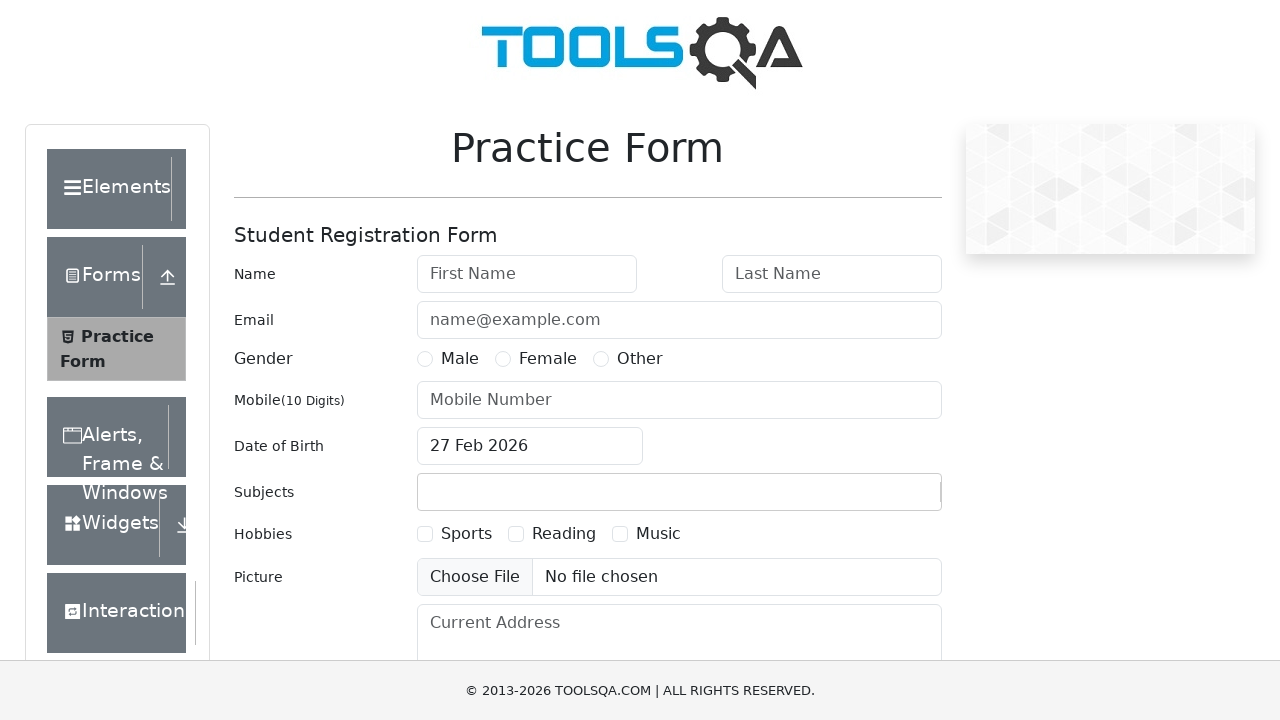

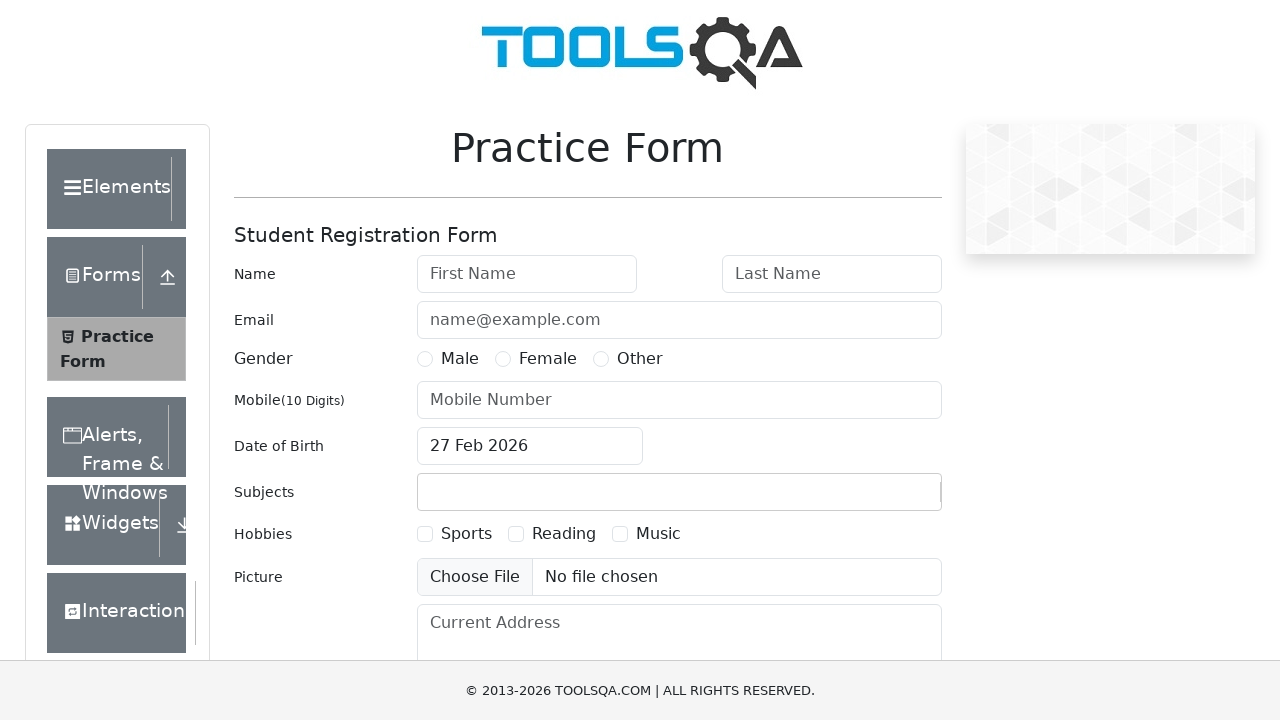